Tests clicking the Forms card and verifying navigation to the forms page

Starting URL: https://demoqa.com/

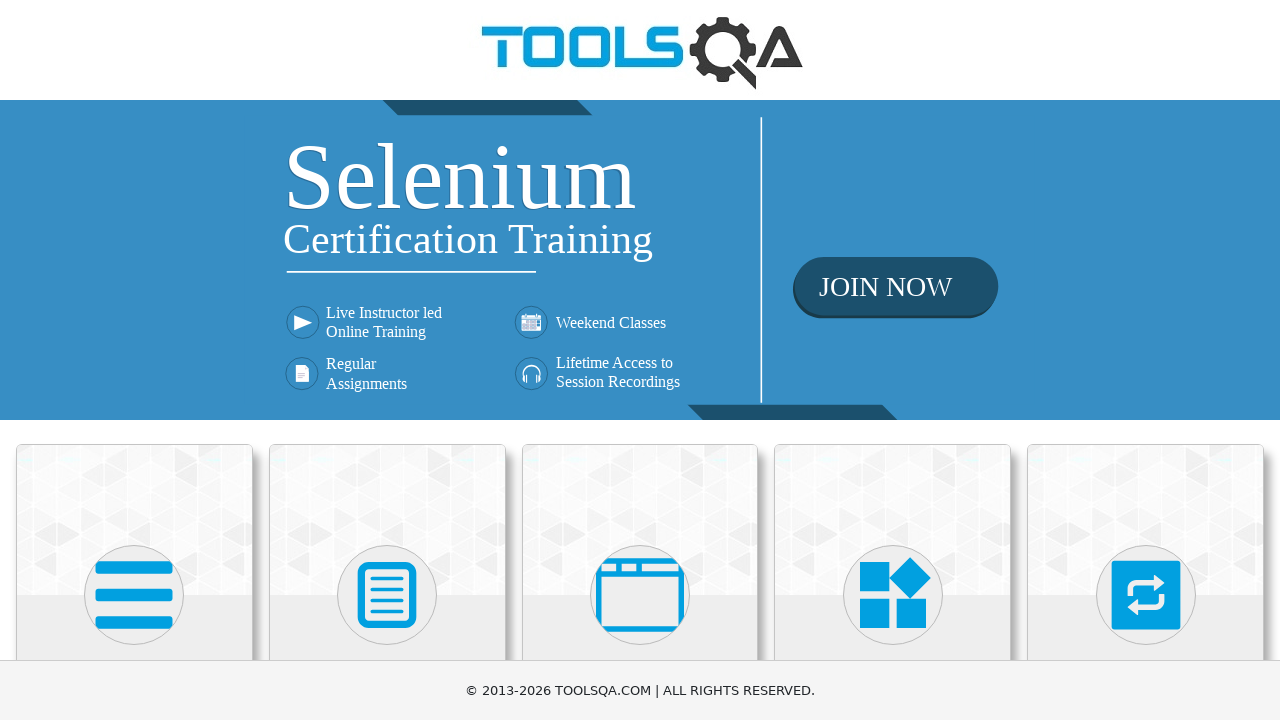

Waited for Forms card to load
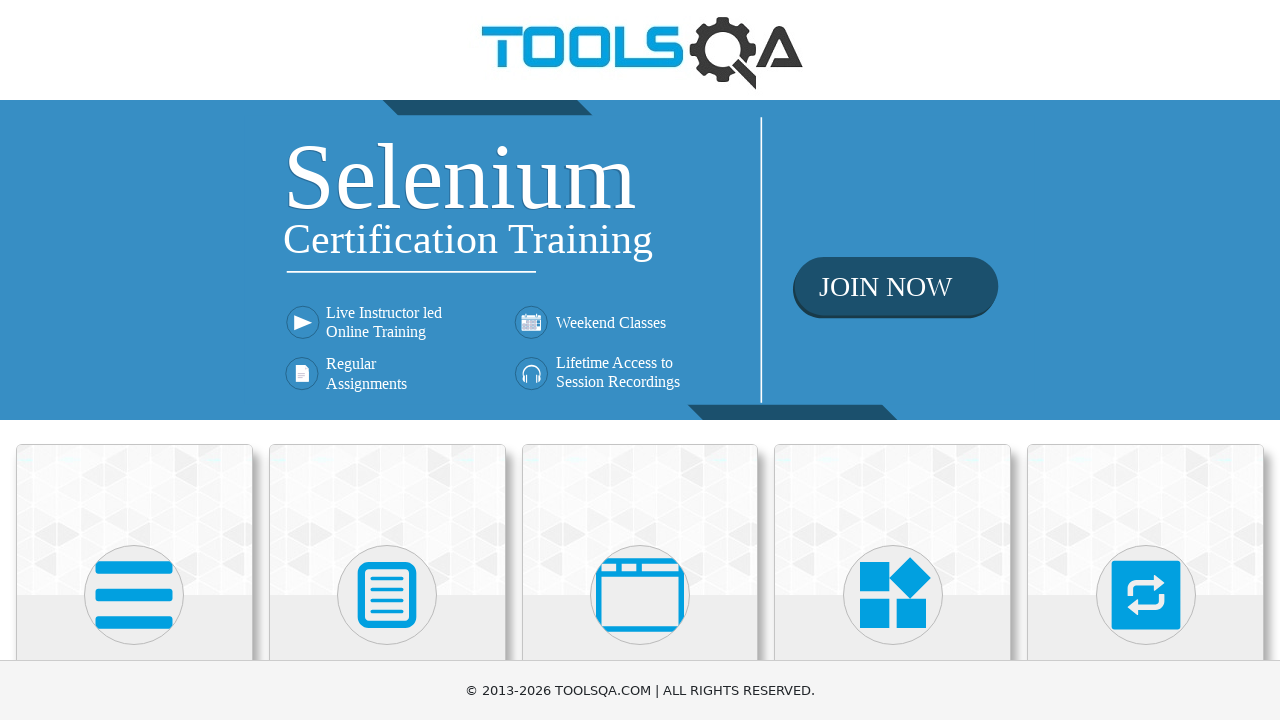

Clicked the Forms card to navigate to forms page at (387, 520) on (//div[@class='card mt-4 top-card'])[2]
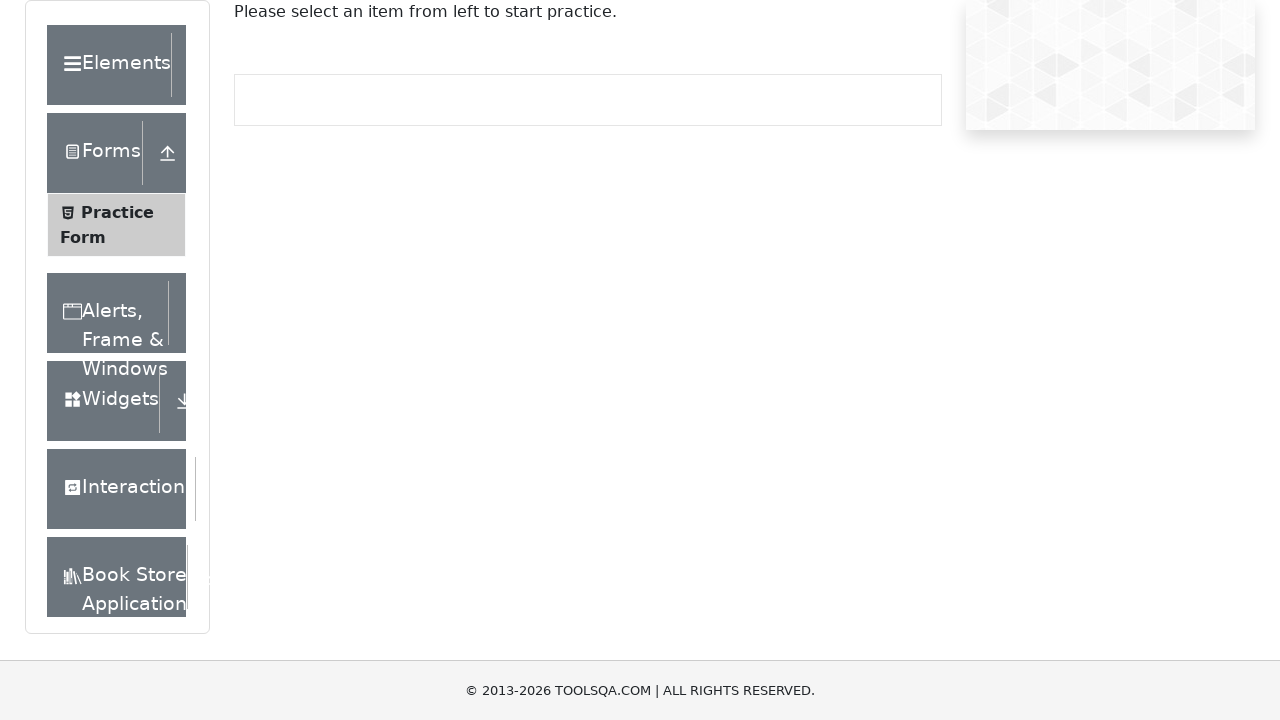

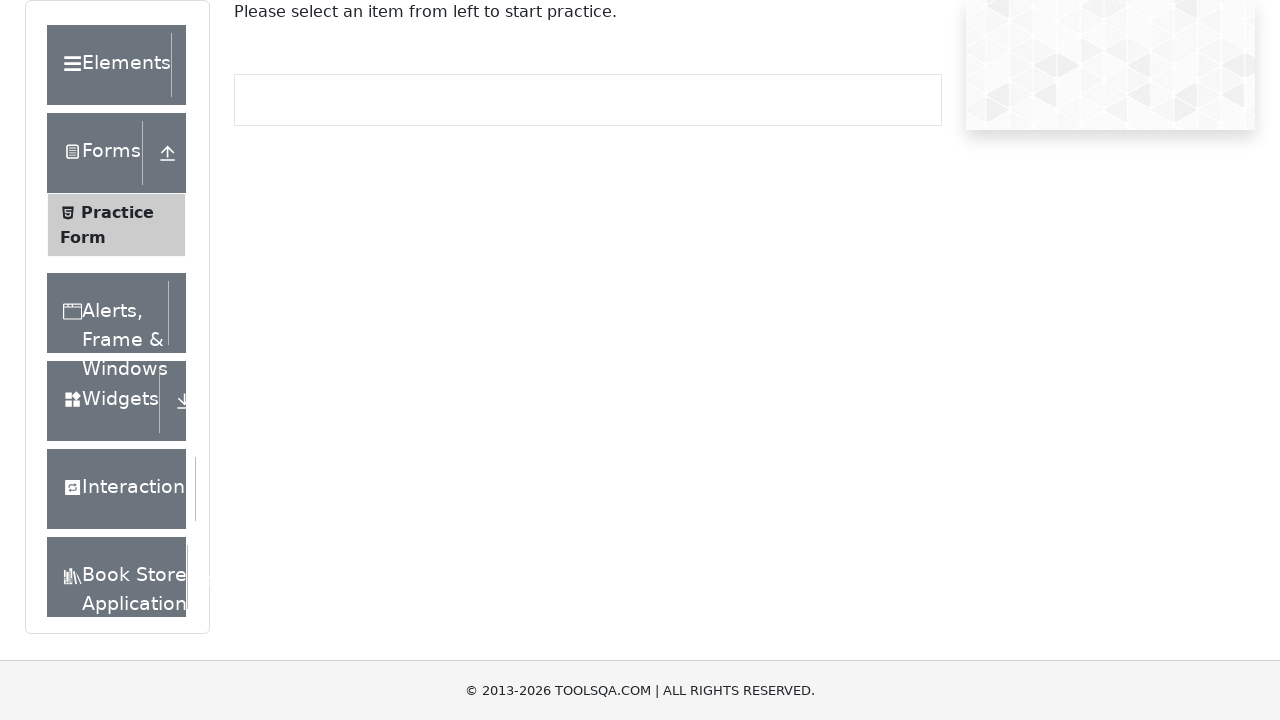